Tests email subscription functionality on the home page by entering an email address and clicking subscribe, then verifying the success message appears.

Starting URL: https://www.automationexercise.com/

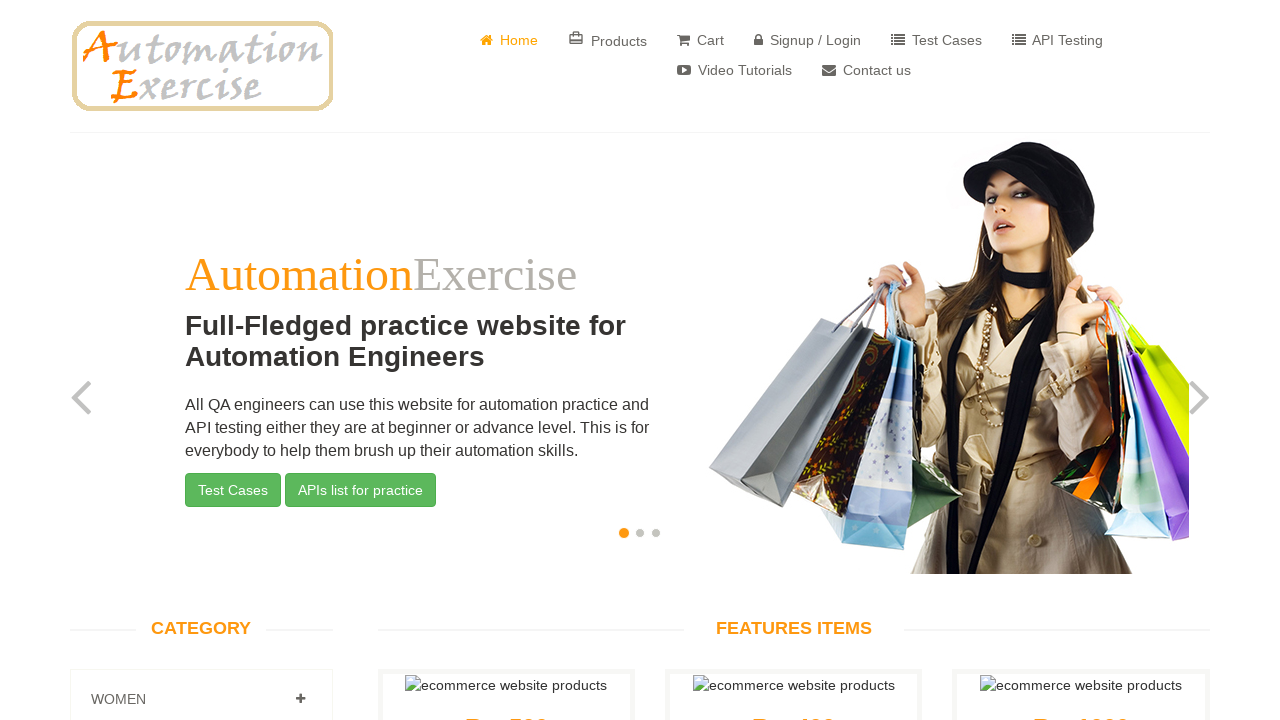

Waited for website header image to load
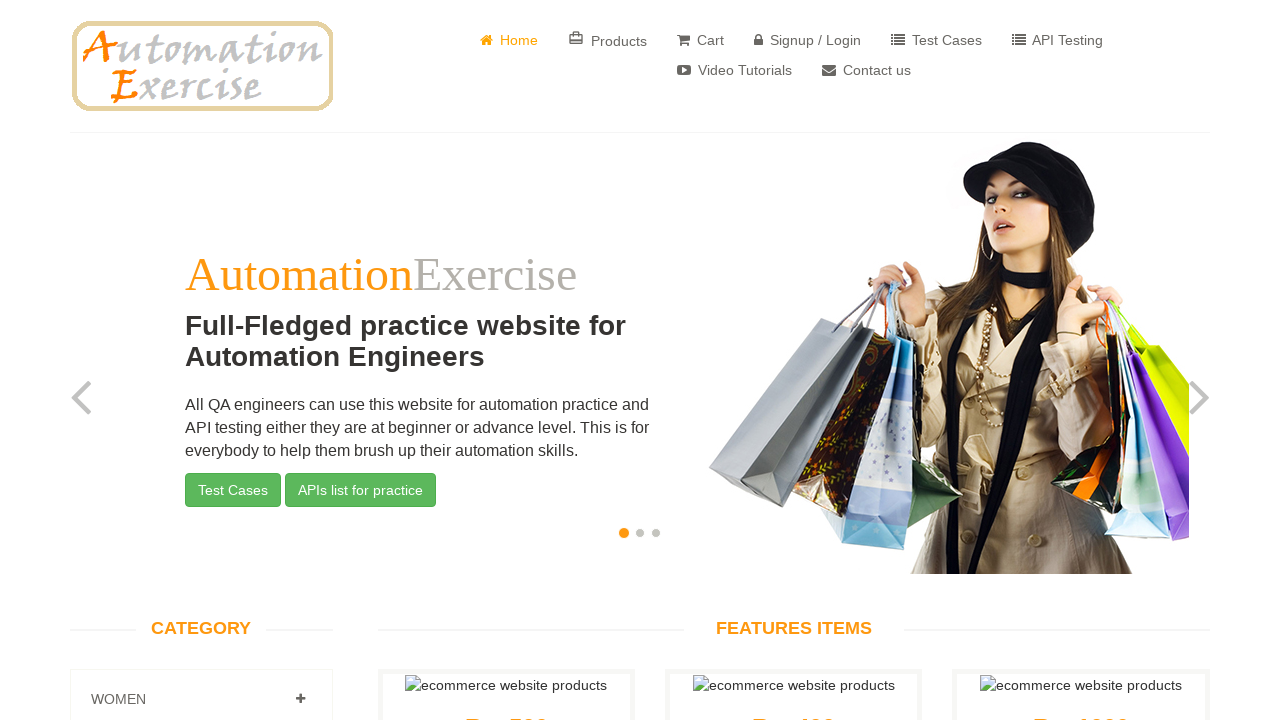

Clicked on subscription email input field at (274, 519) on #susbscribe_email
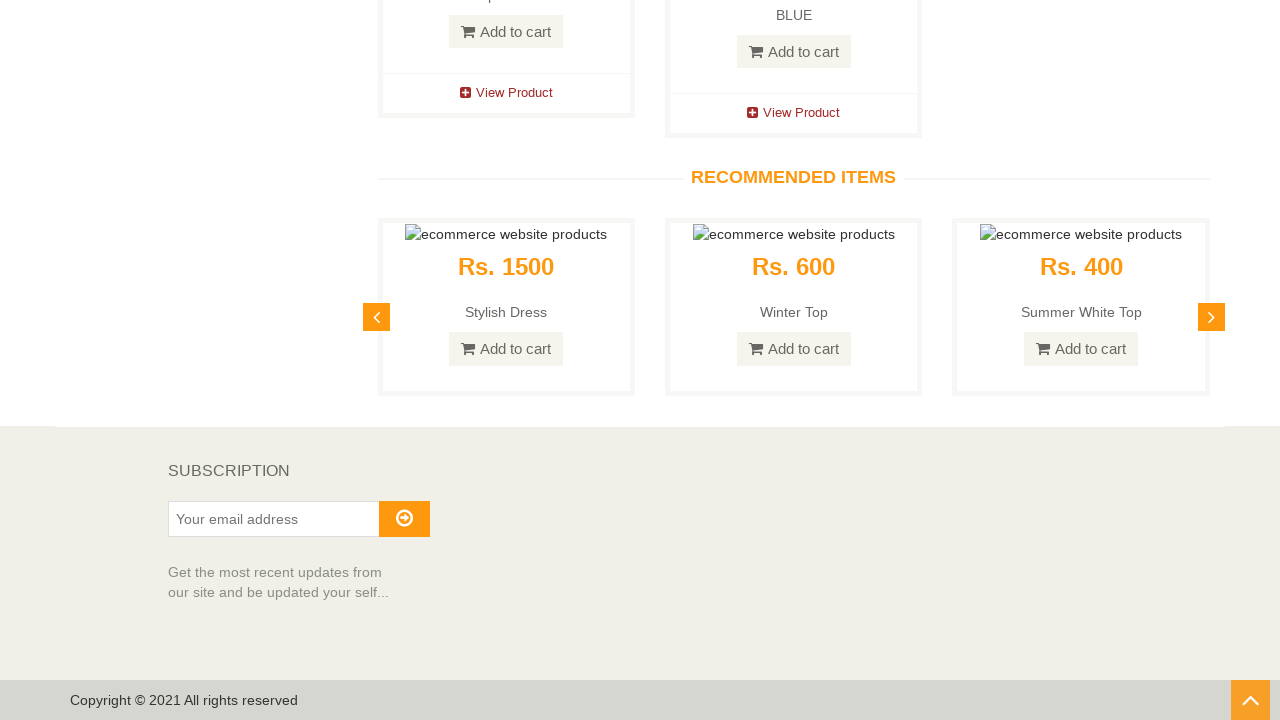

Entered email address 'randomuser7382@example.com' in subscription field on #susbscribe_email
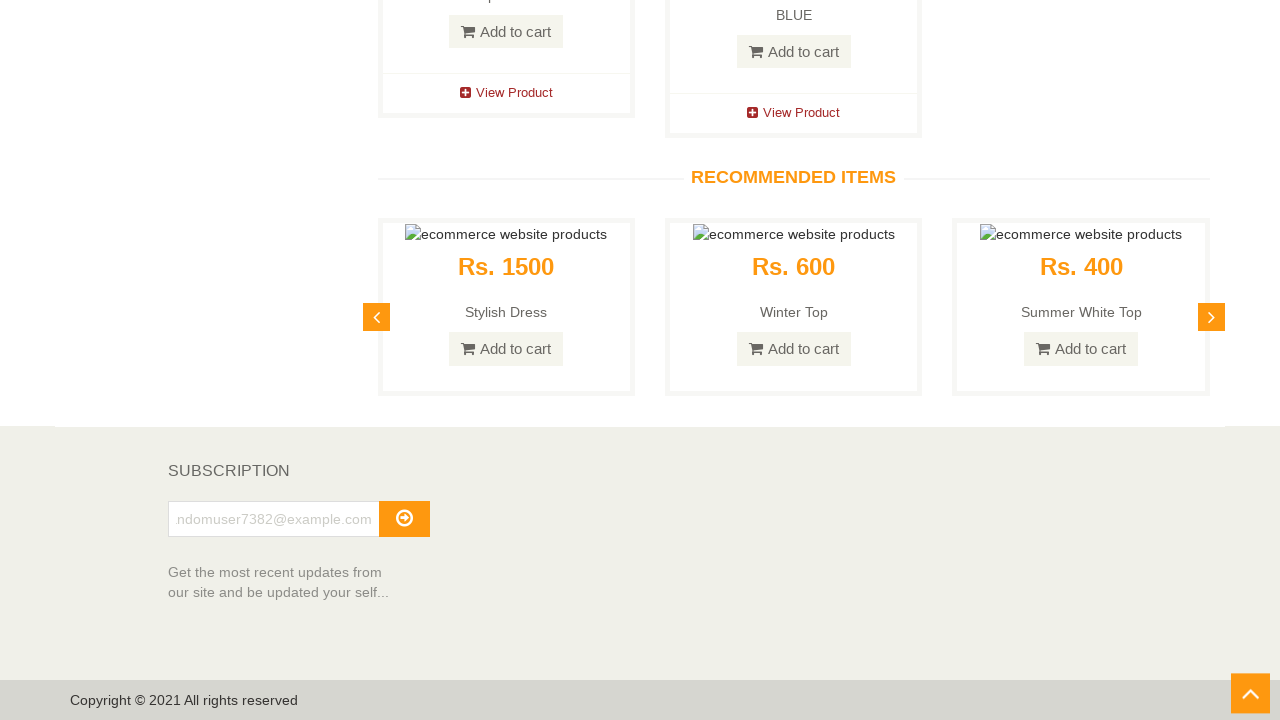

Clicked subscribe button at (404, 519) on #subscribe
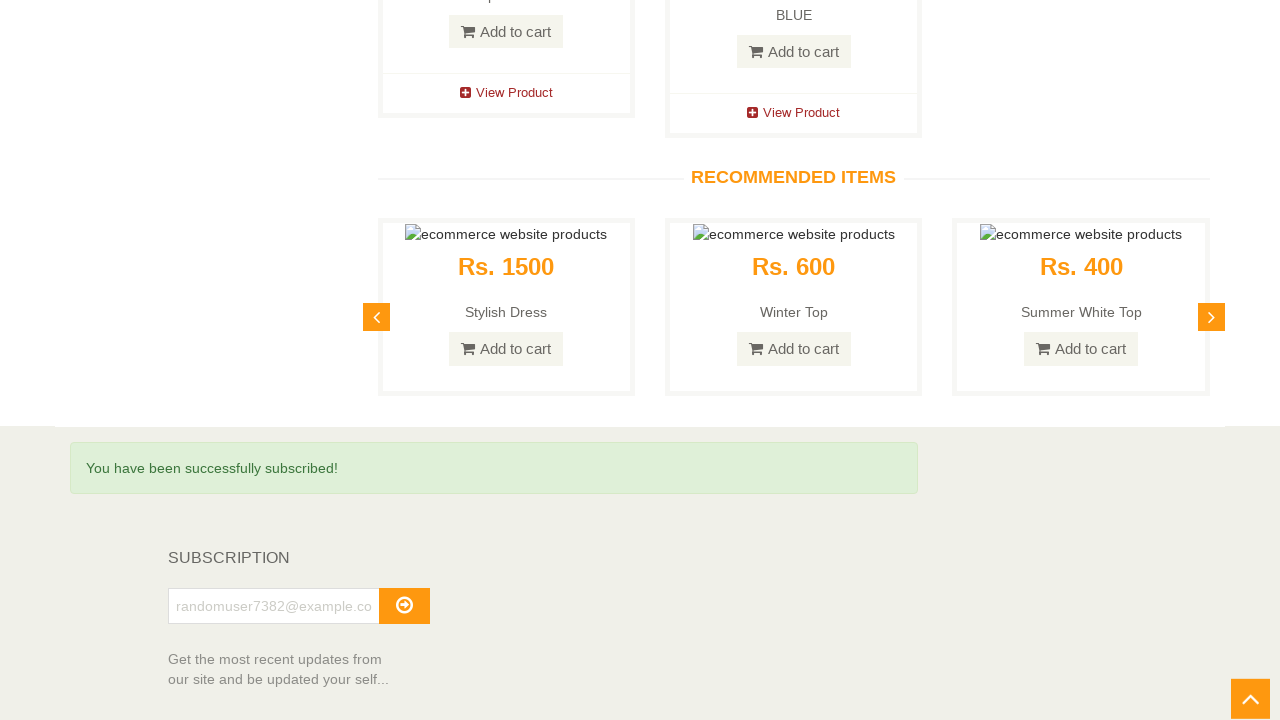

Verified success message 'You have been successfully subscribed!' appeared
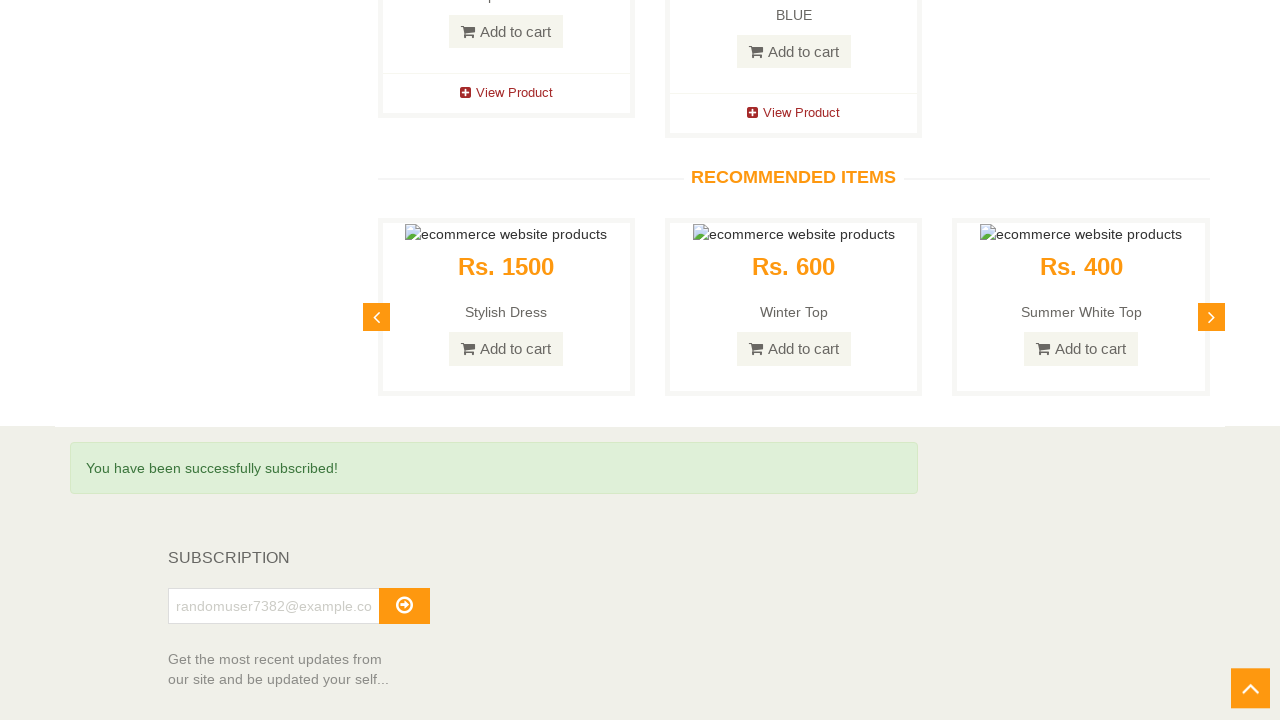

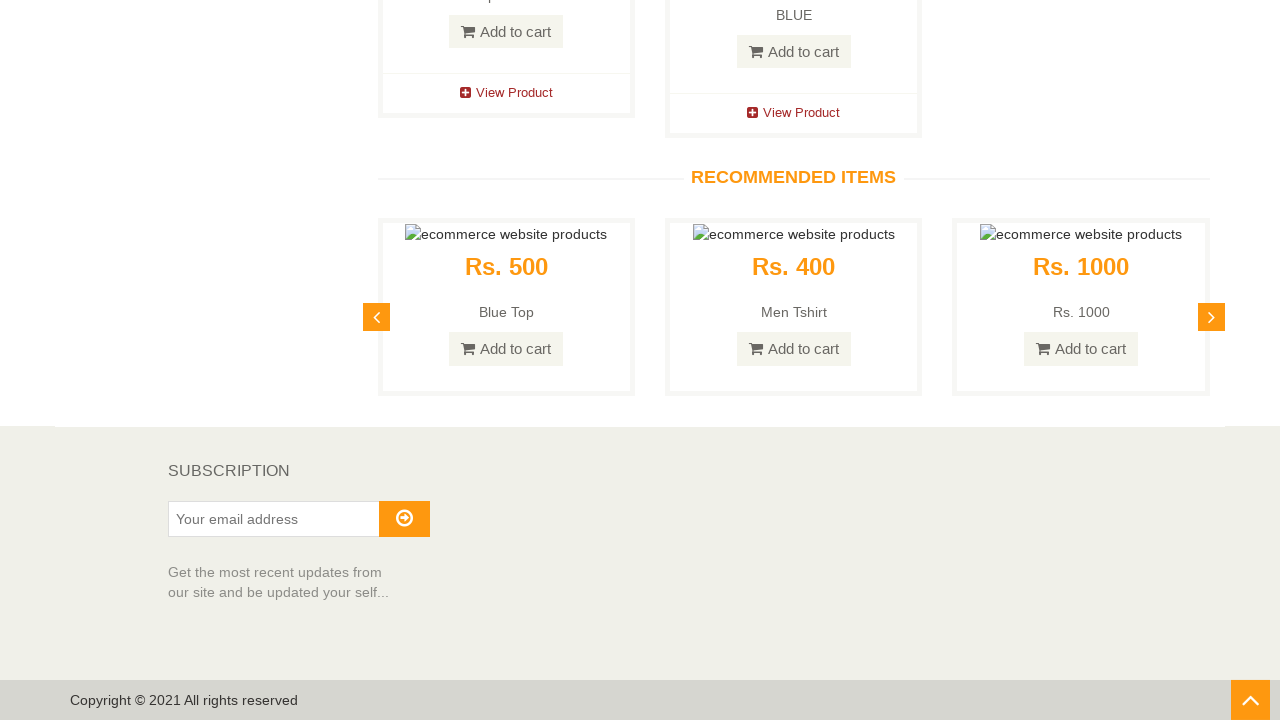